Tests the add-to-cart functionality on a demo e-commerce site by clicking the add to cart button on a product and verifying the cart pane appears with the product.

Starting URL: https://bstackdemo.com/

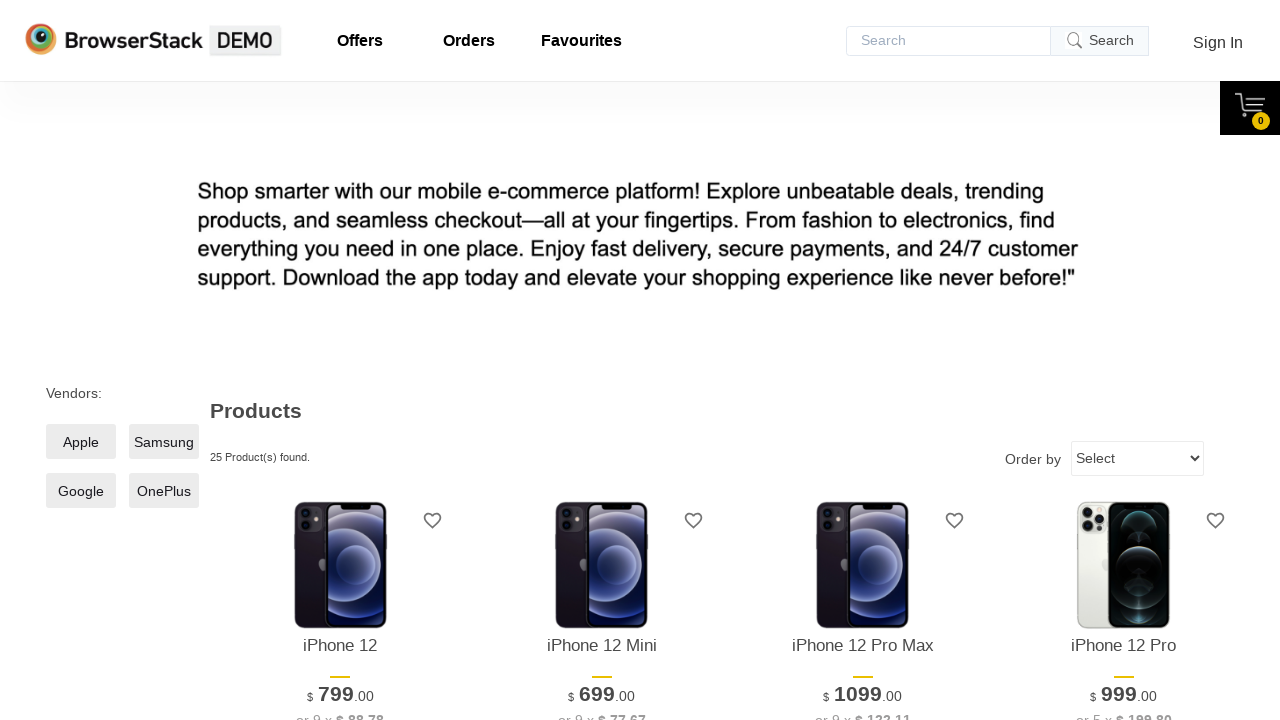

Waited for product element to be visible
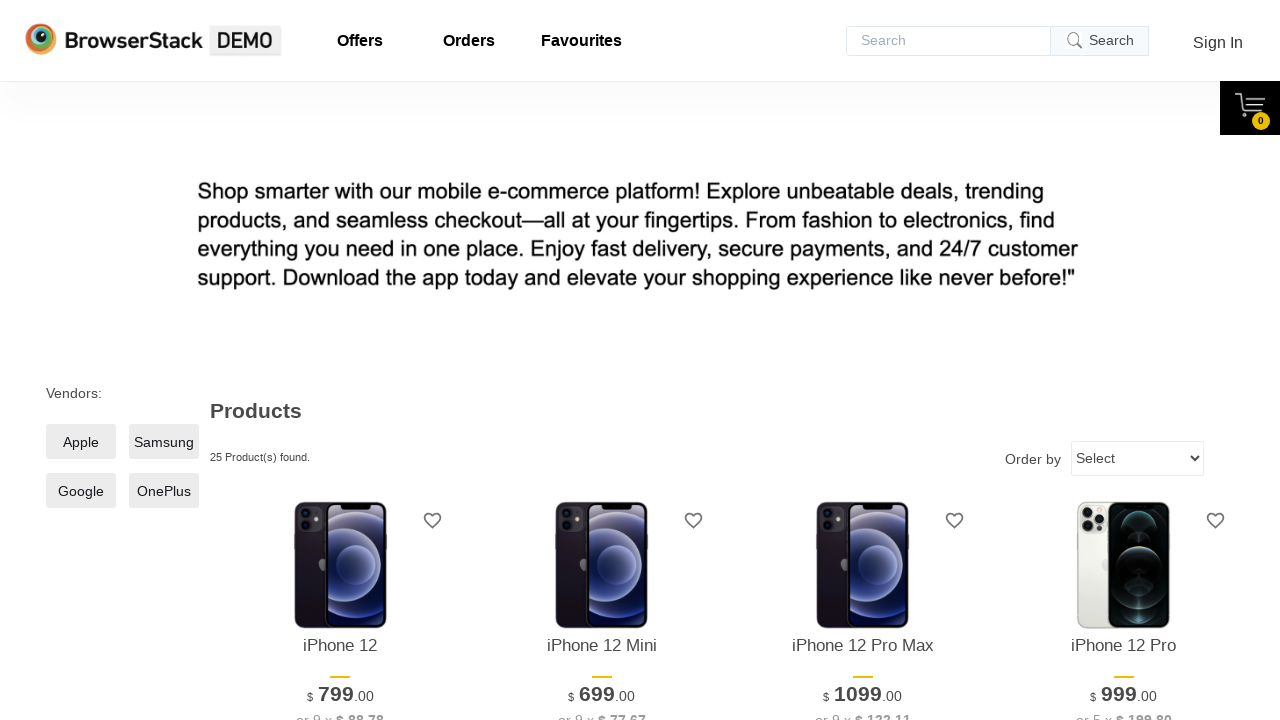

Retrieved product name from page
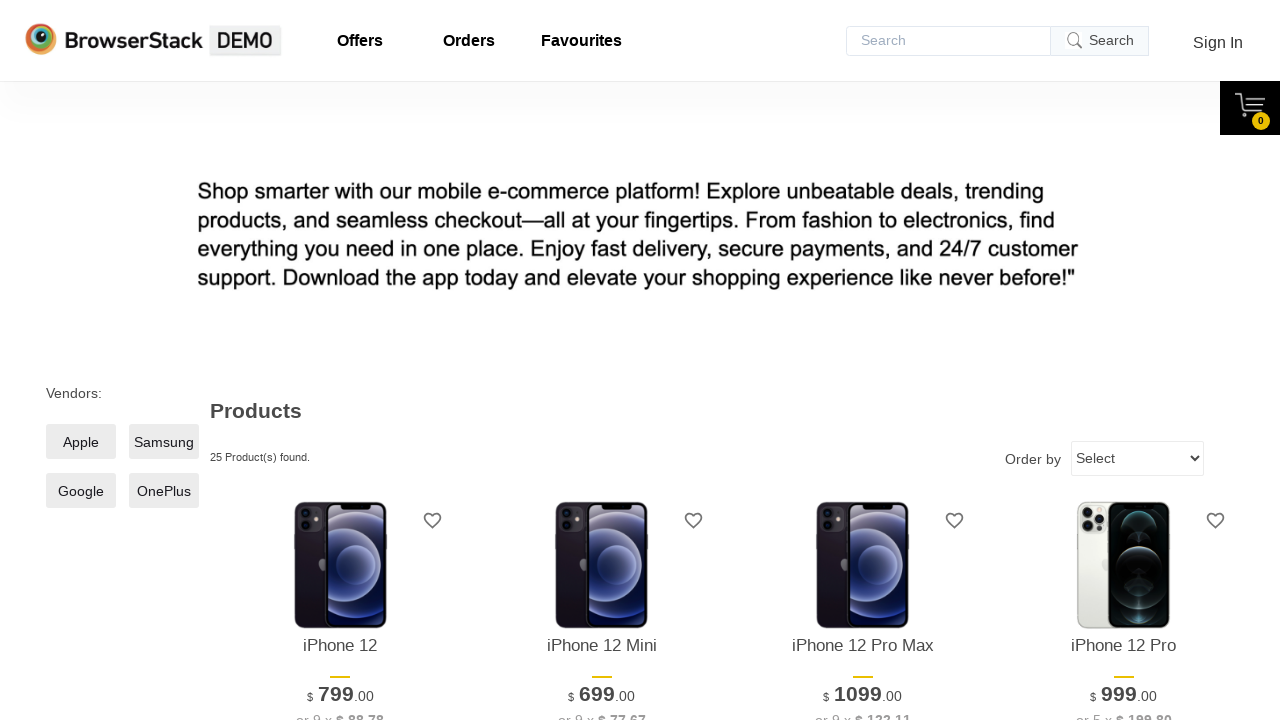

Located the Add to Cart button
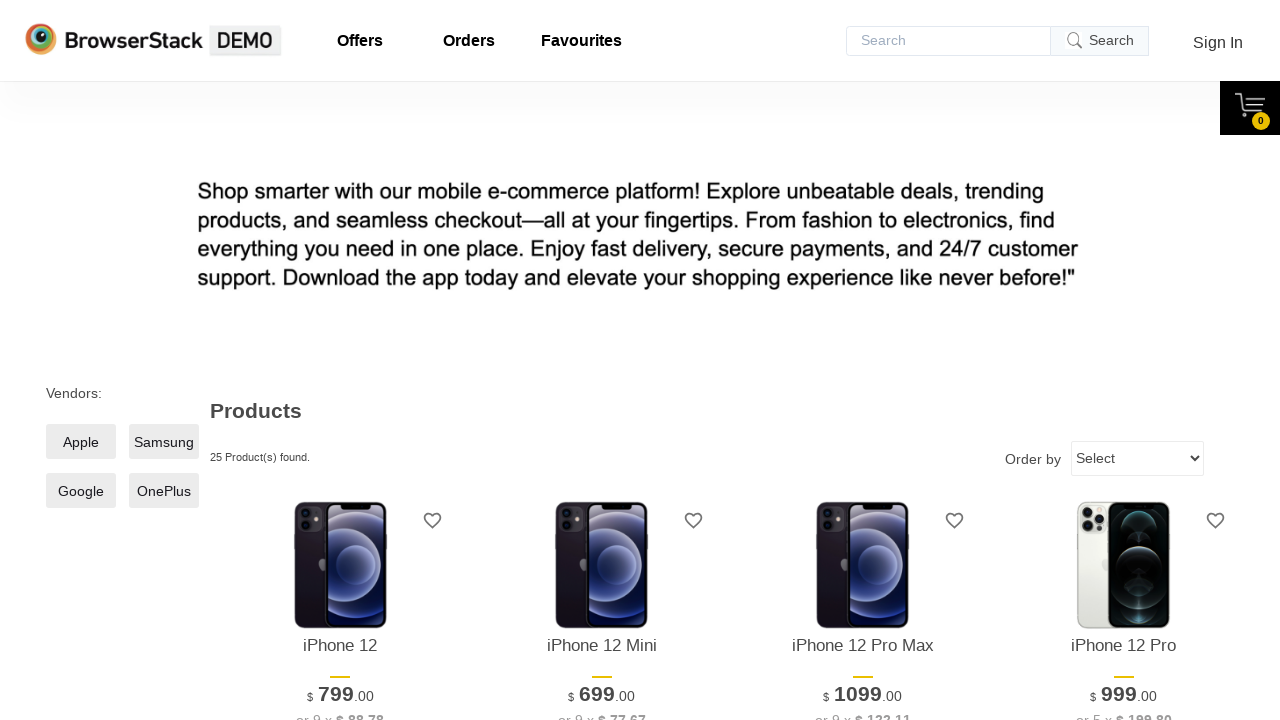

Waited for Add to Cart button to become visible
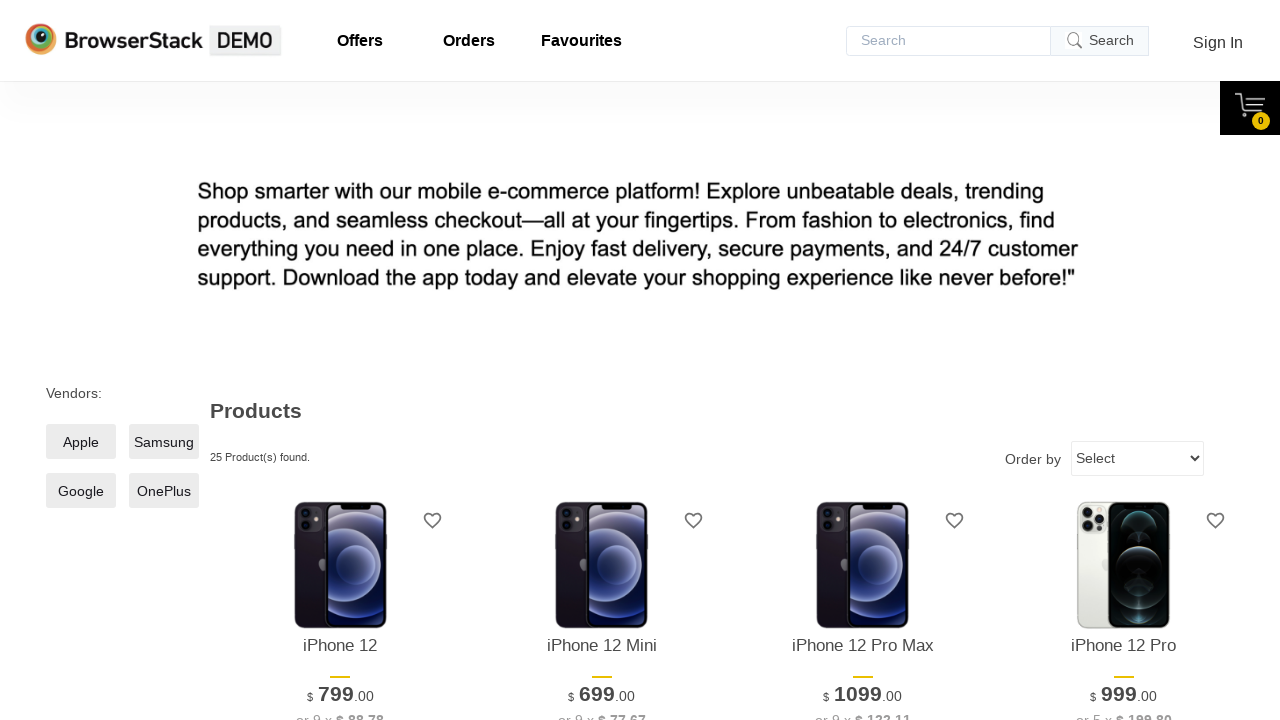

Clicked the Add to Cart button at (340, 361) on xpath=//*[@id='1']/div[4]
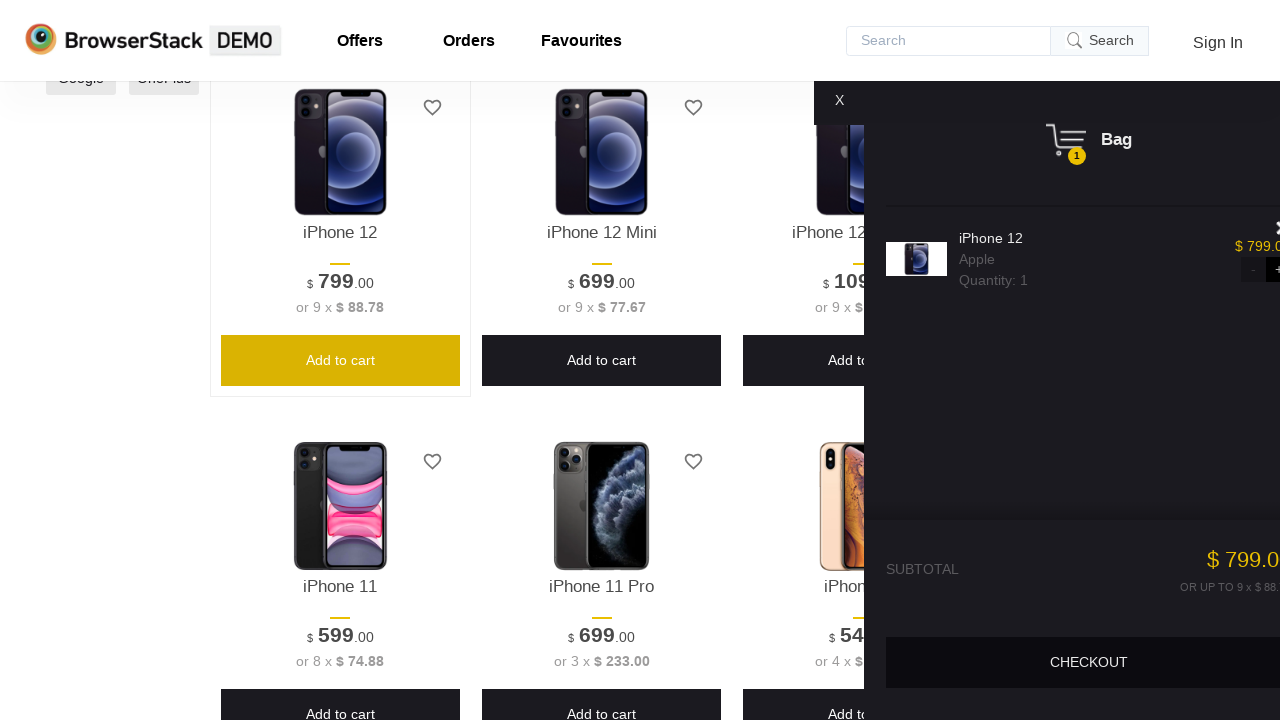

Cart pane appeared successfully
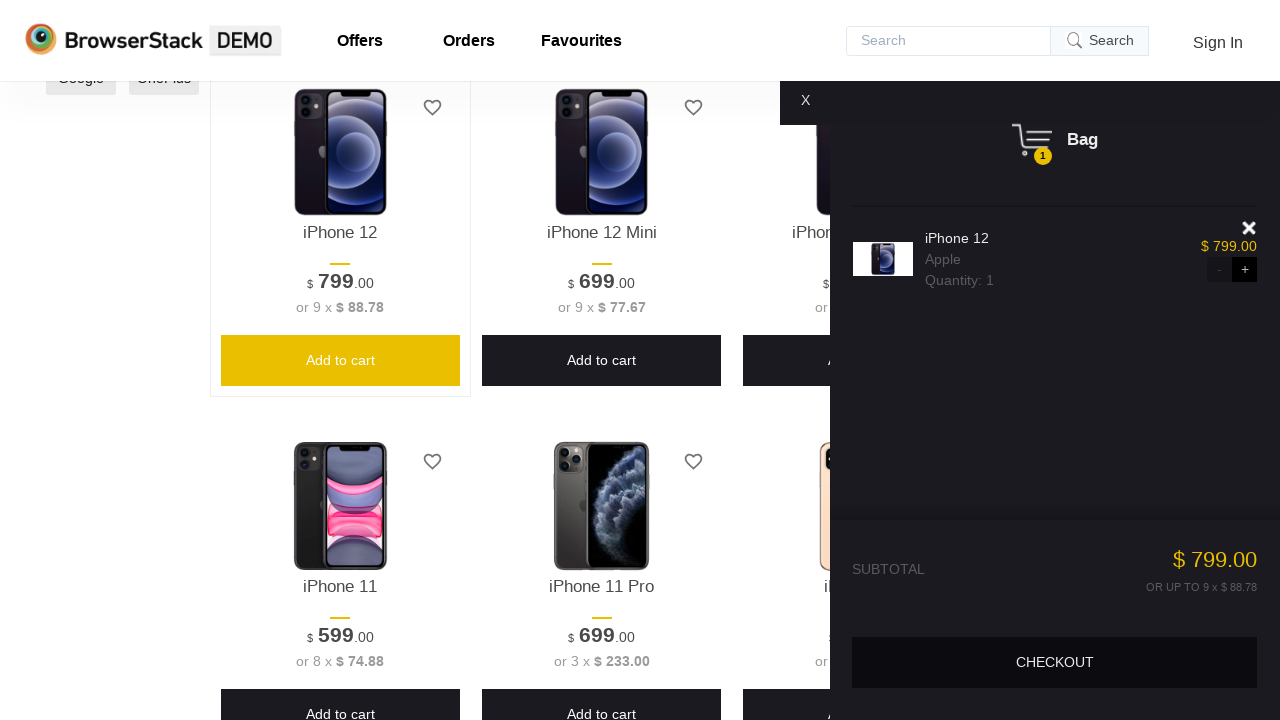

Verified product is displayed in the cart
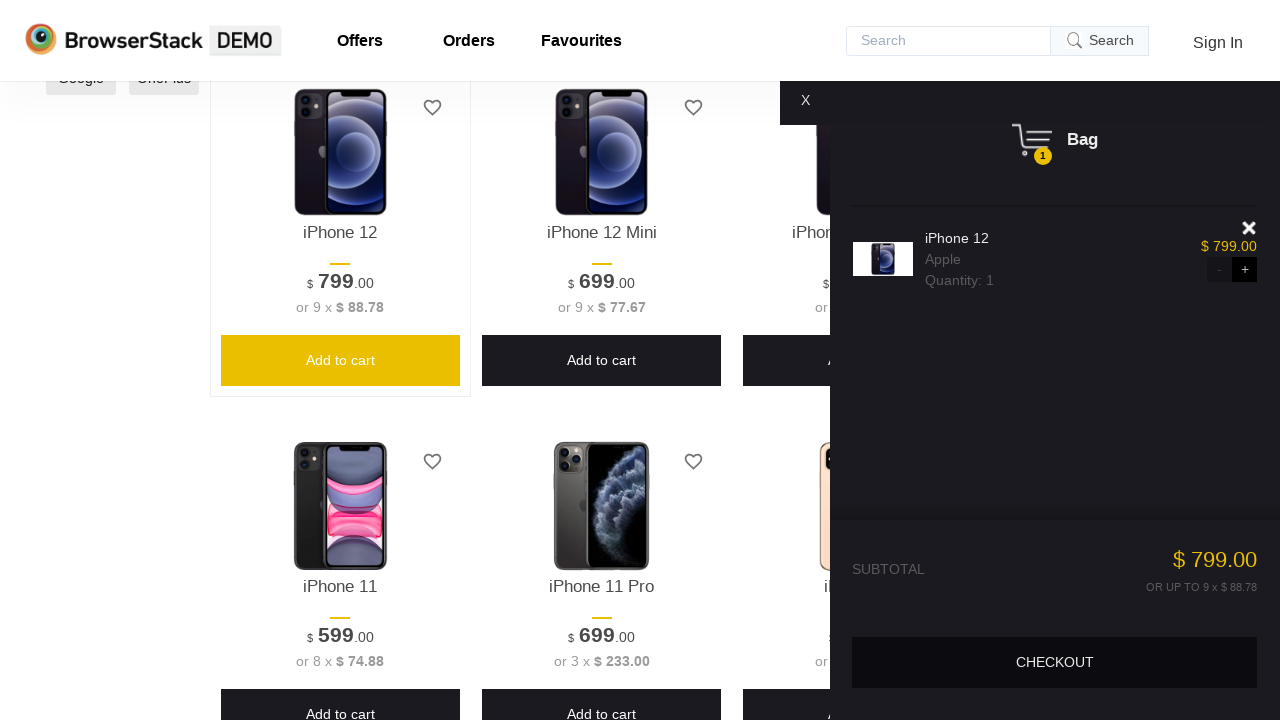

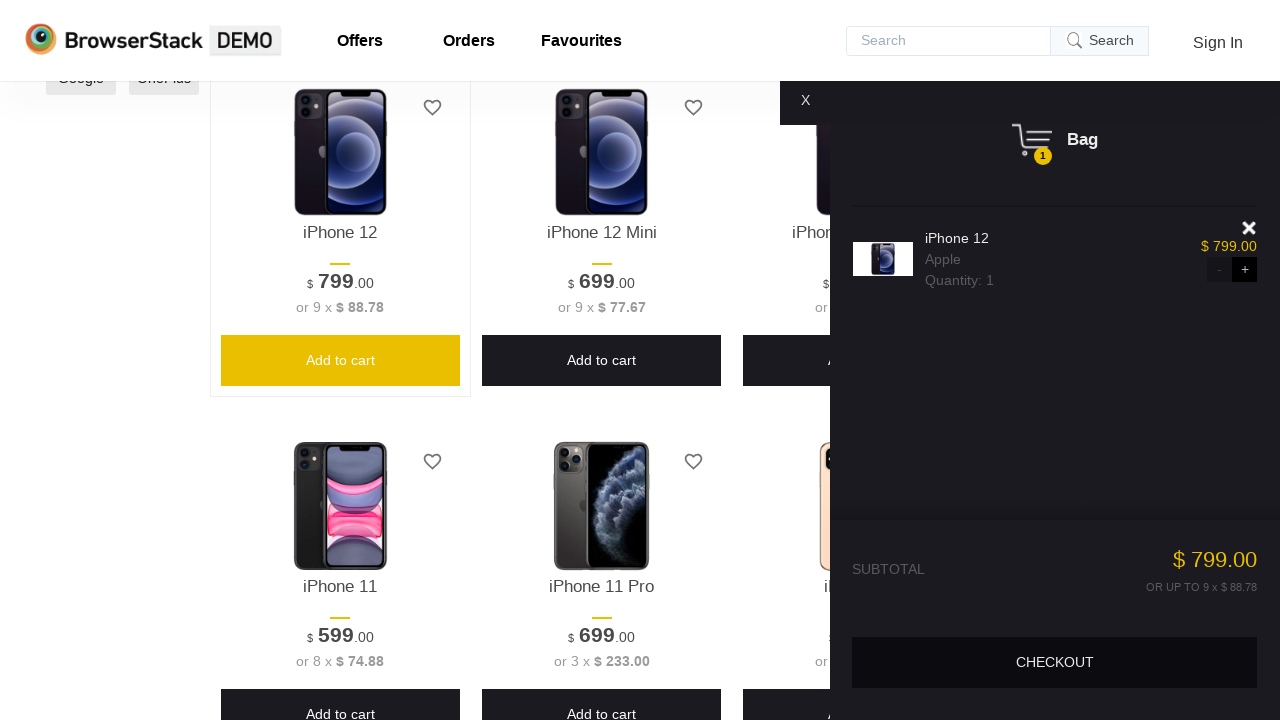